Verifies that there are exactly 5 elements with class "test" on the page and checks that the second button has the expected value attribute.

Starting URL: https://acctabootcamp.github.io/site/examples/locators

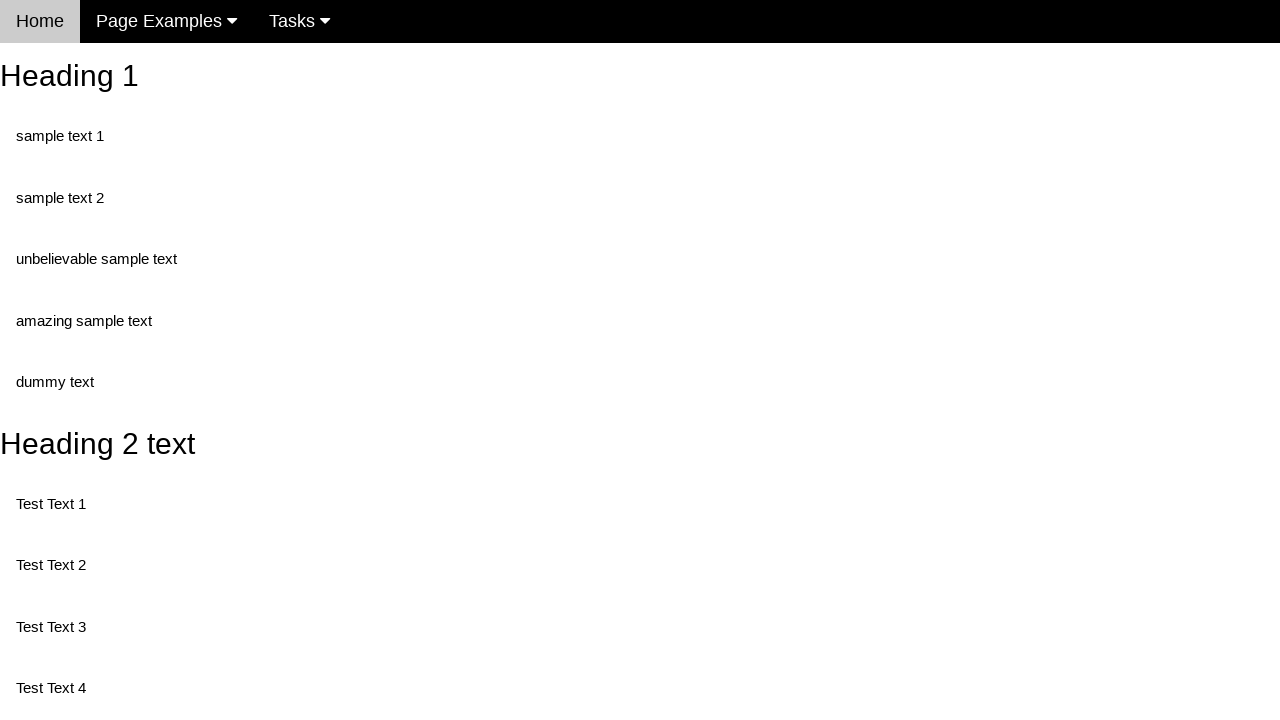

Navigated to locators example page
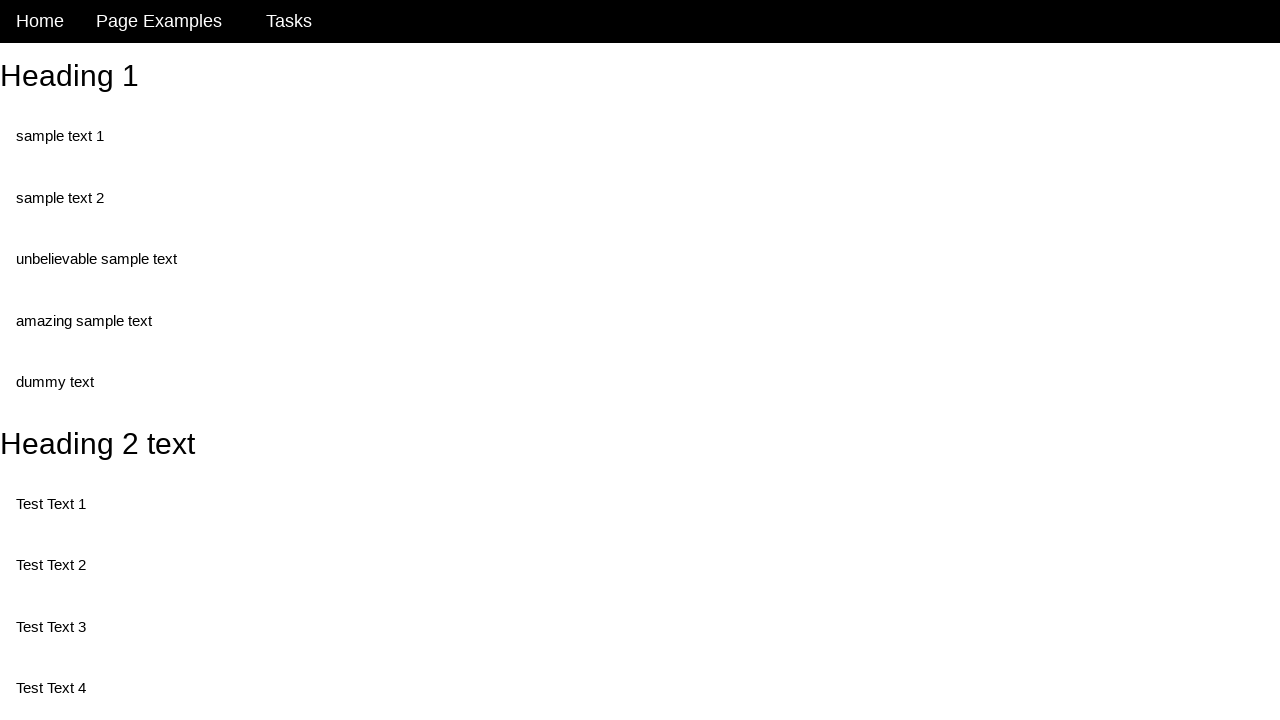

Retrieved all elements with class 'test'
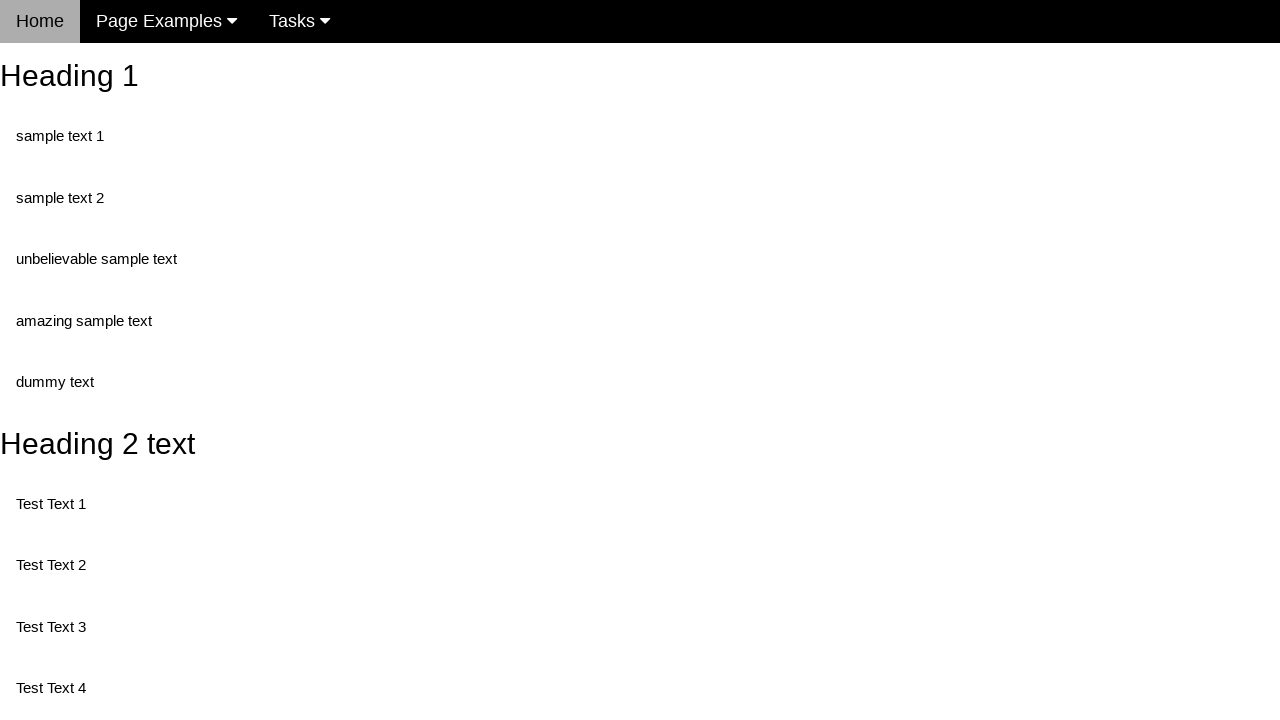

Verified that exactly 5 elements with class 'test' exist on the page
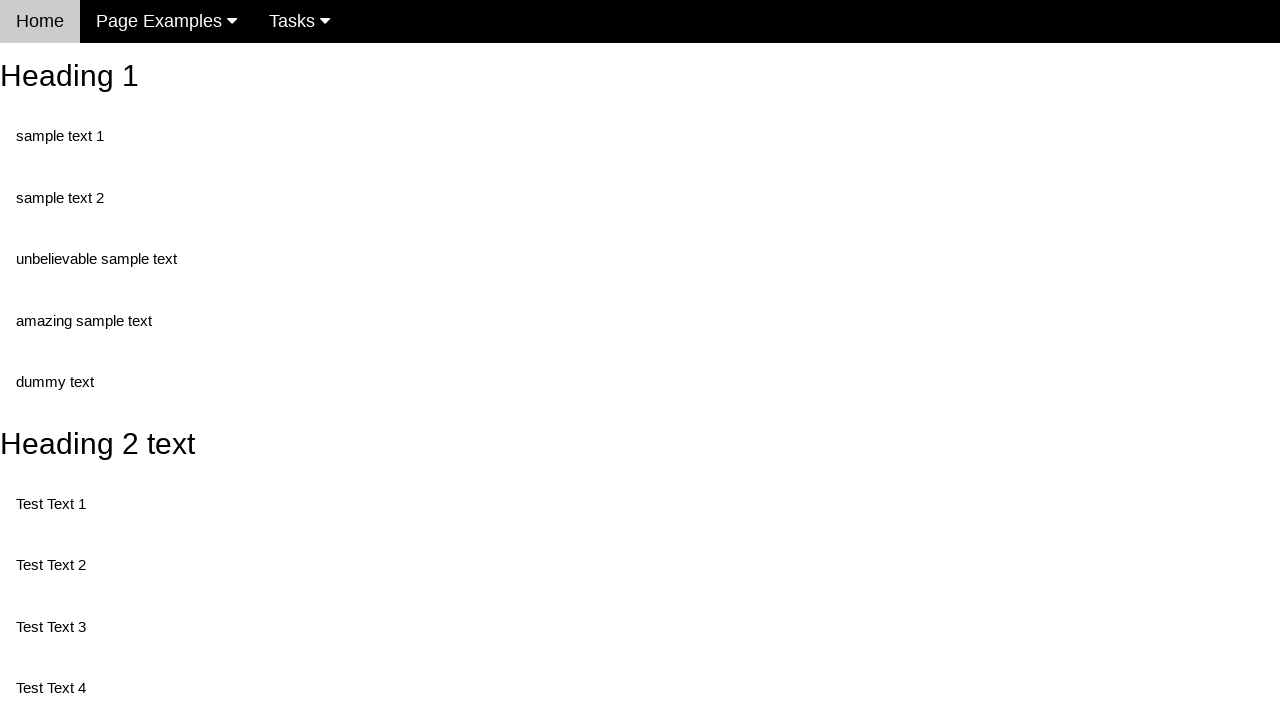

Retrieved value attribute from button with id 'buttonId'
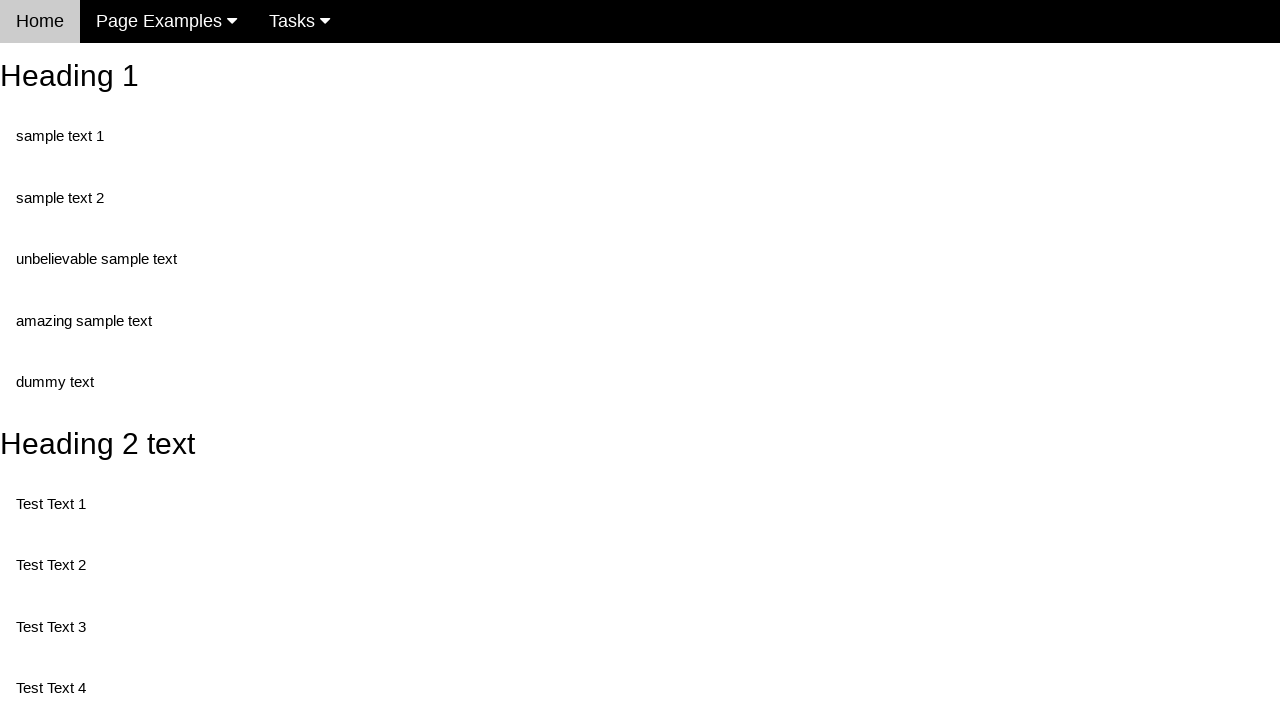

Verified that the second button has the expected value attribute 'This is also a button'
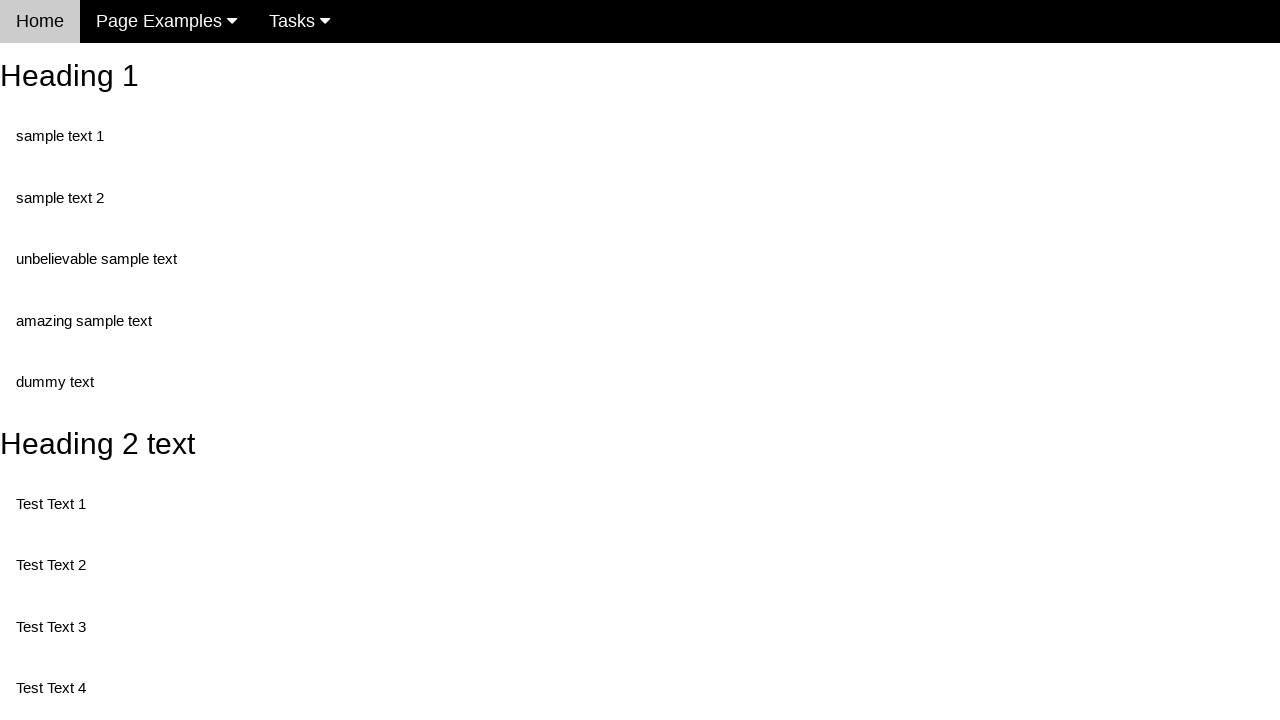

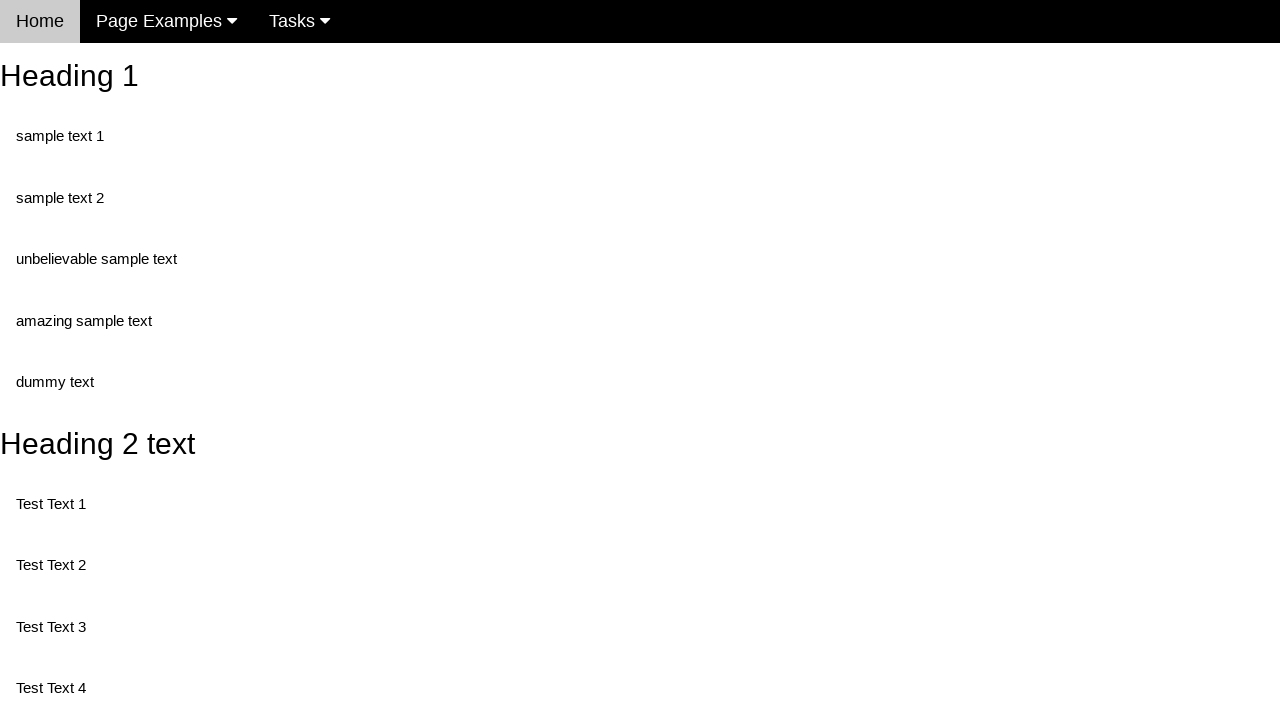